Tests the Russian tax registry (EGRUL) search functionality by entering a search query for organizations and navigating through search results using pagination.

Starting URL: https://egrul.nalog.ru/index.html

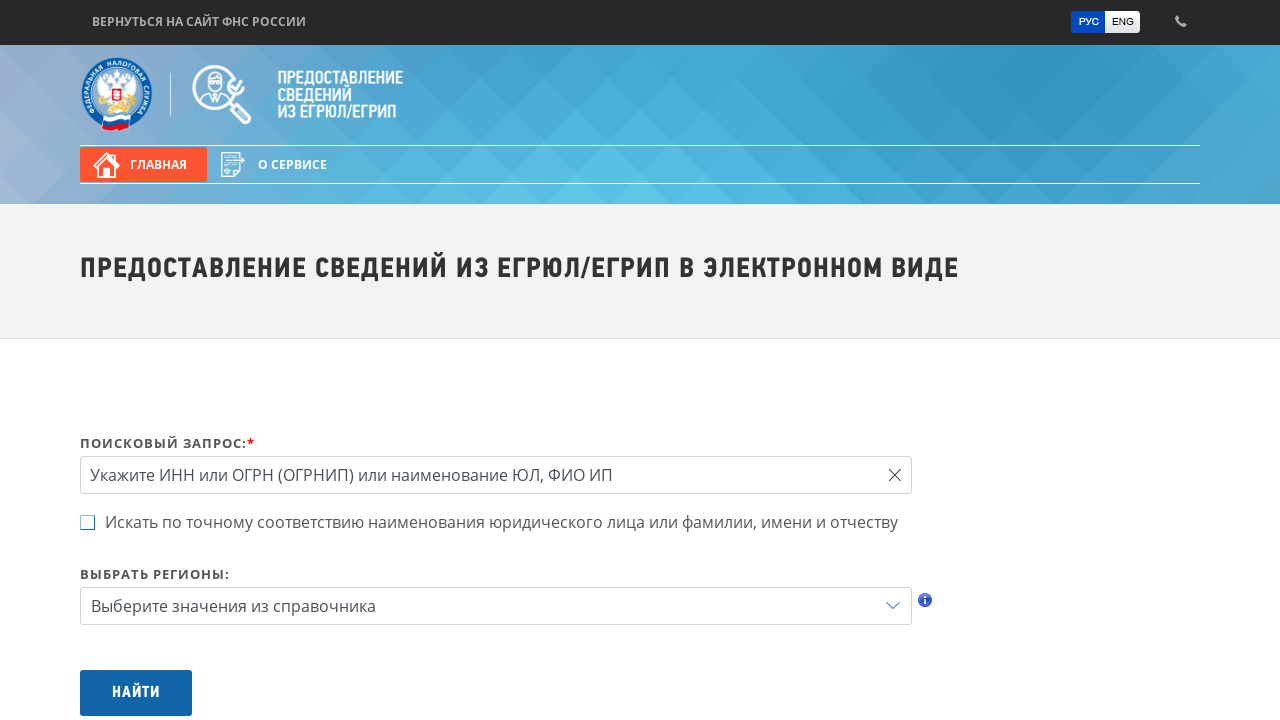

Filled search field with organization query 'молоко' on input[name='query']
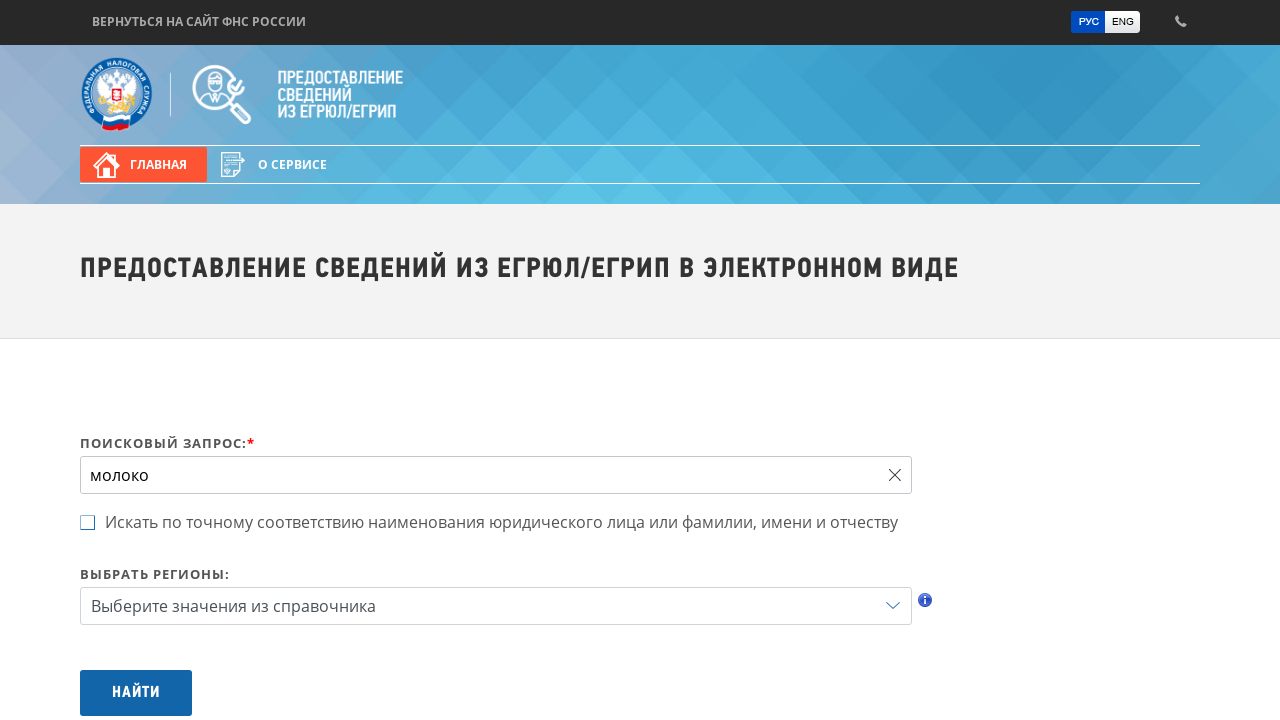

Submitted search by pressing Enter on input[name='query']
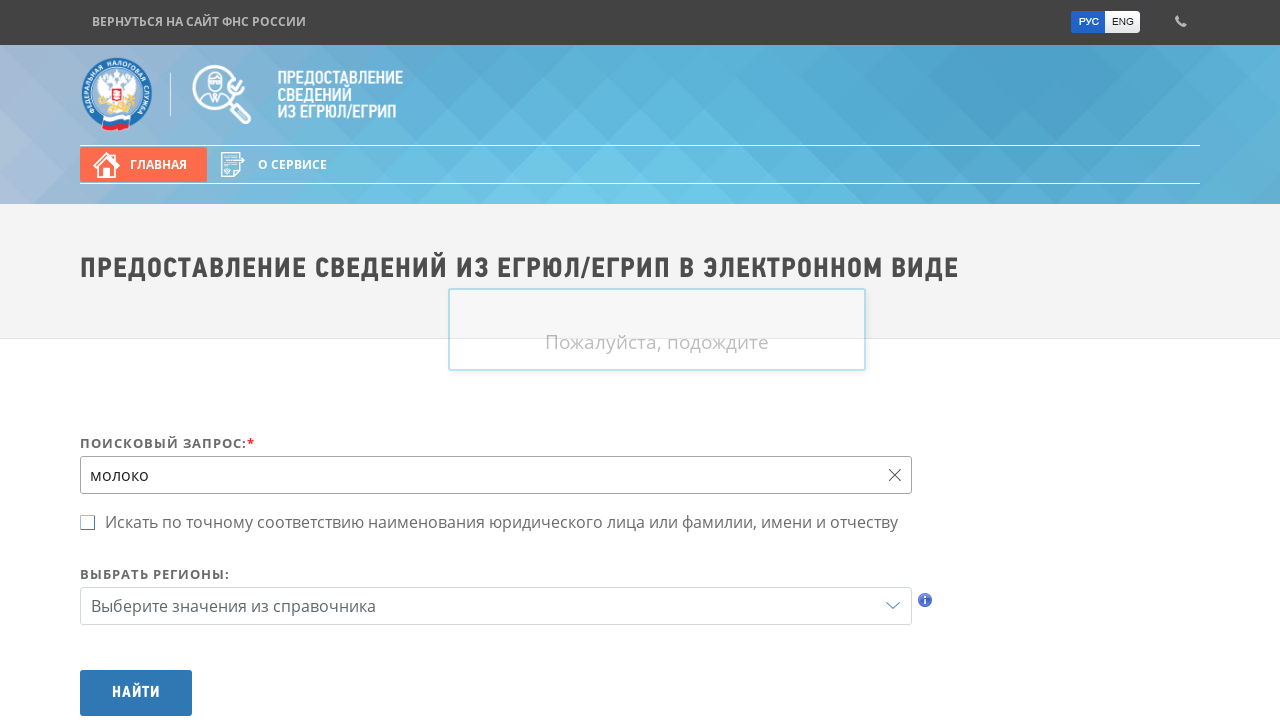

Search results loaded successfully
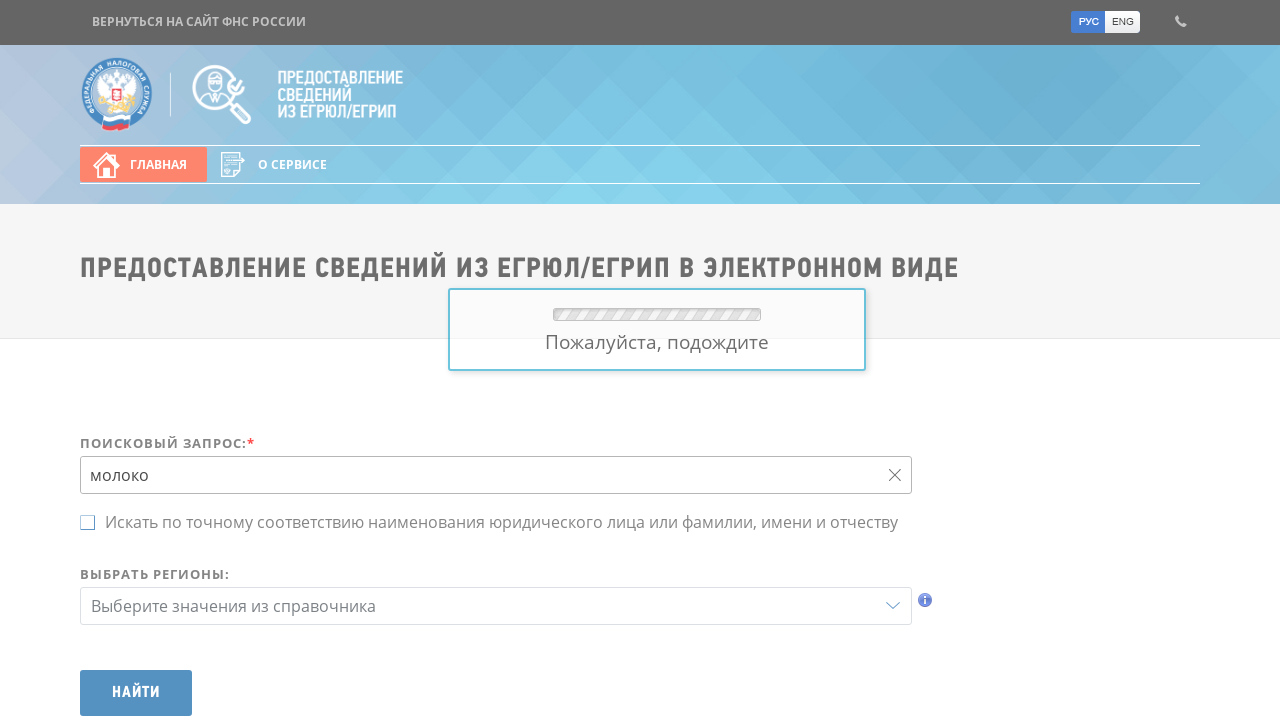

Clicked next page button to navigate to second page of search results at (554, 360) on xpath=//html/body/div[1]/div[3]/div/div[1]/div[5]/ul/li[13]/a
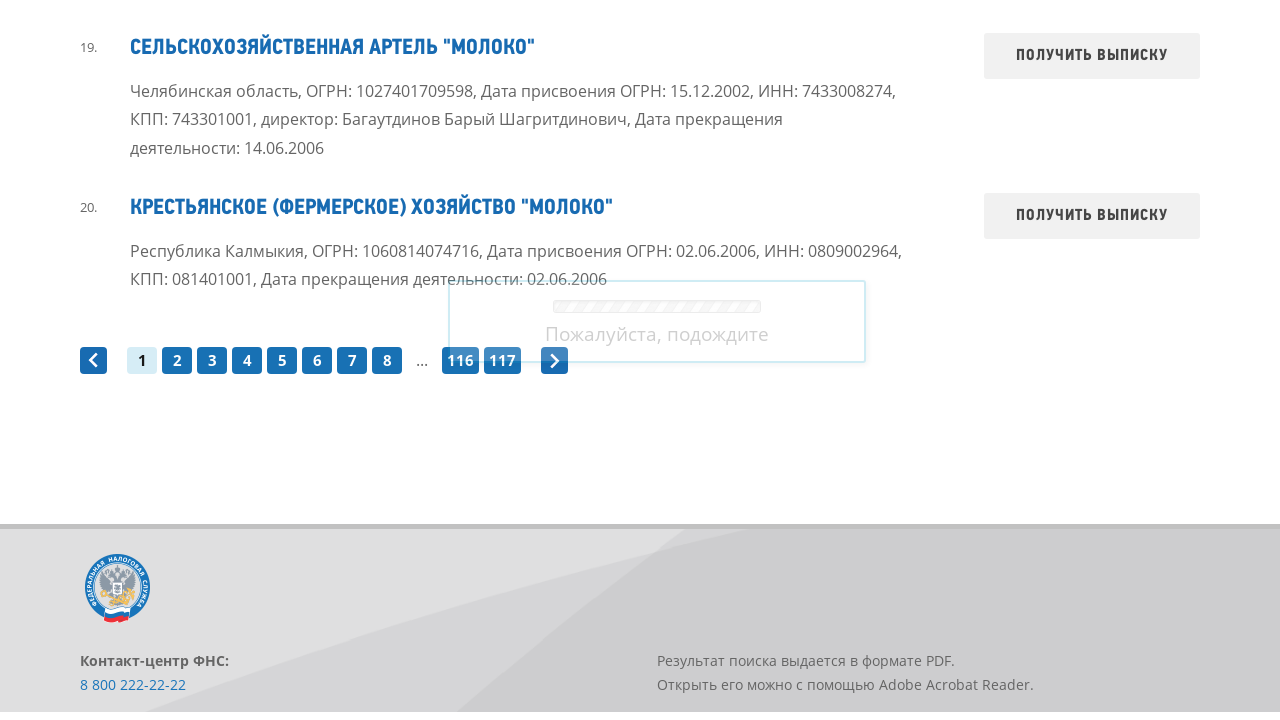

Second page search results loaded successfully
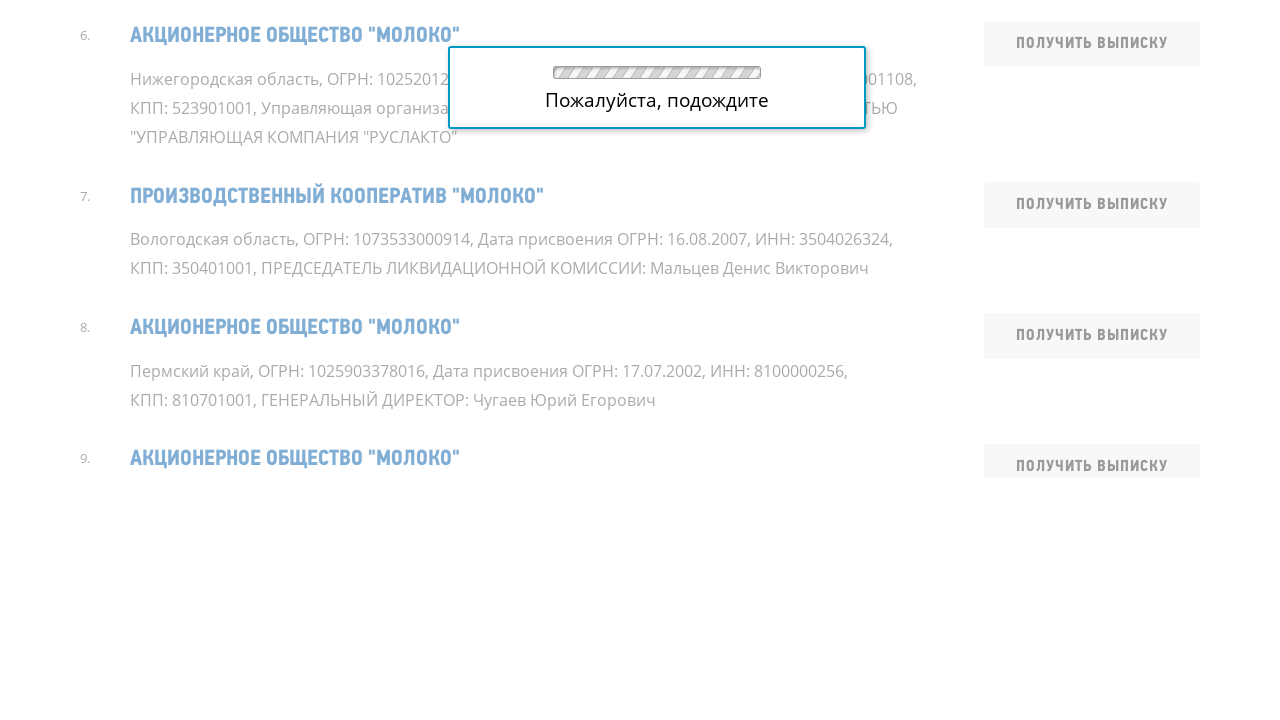

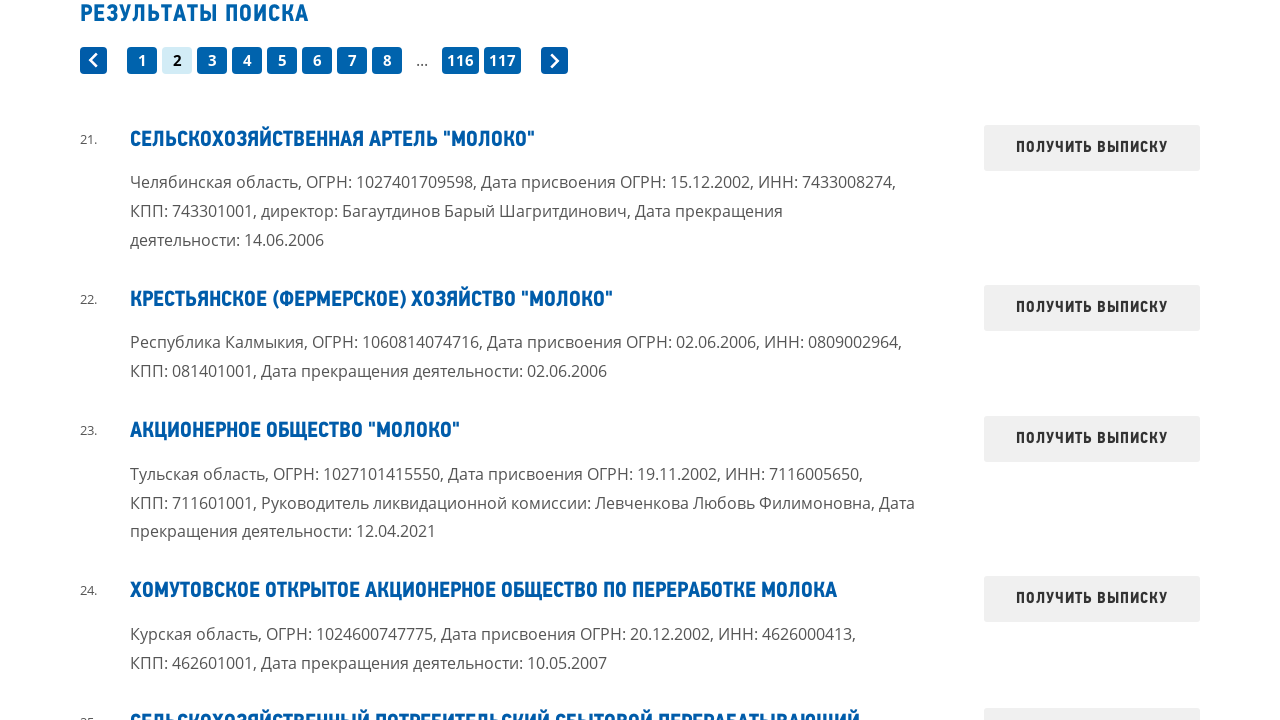